Tests drag and drop functionality on the jQuery UI droppable demo page by dragging an element and dropping it onto a target area

Starting URL: https://jqueryui.com/droppable/

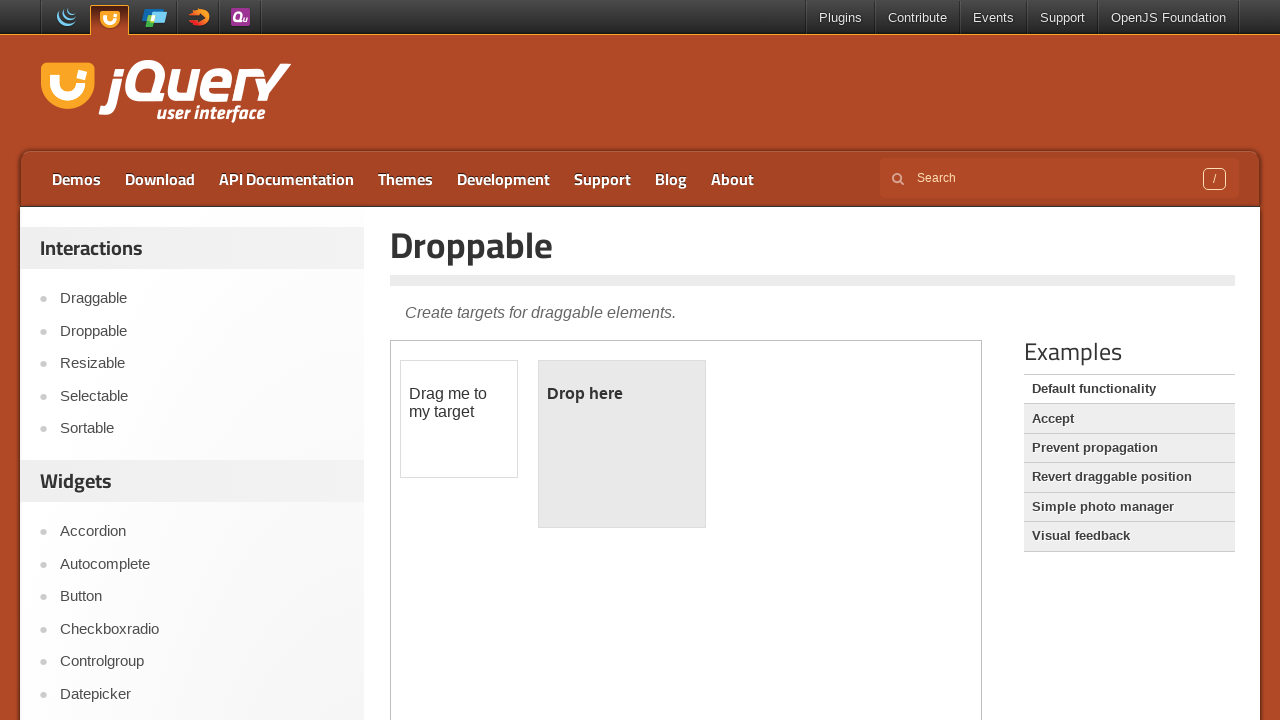

Navigated to jQuery UI droppable demo page
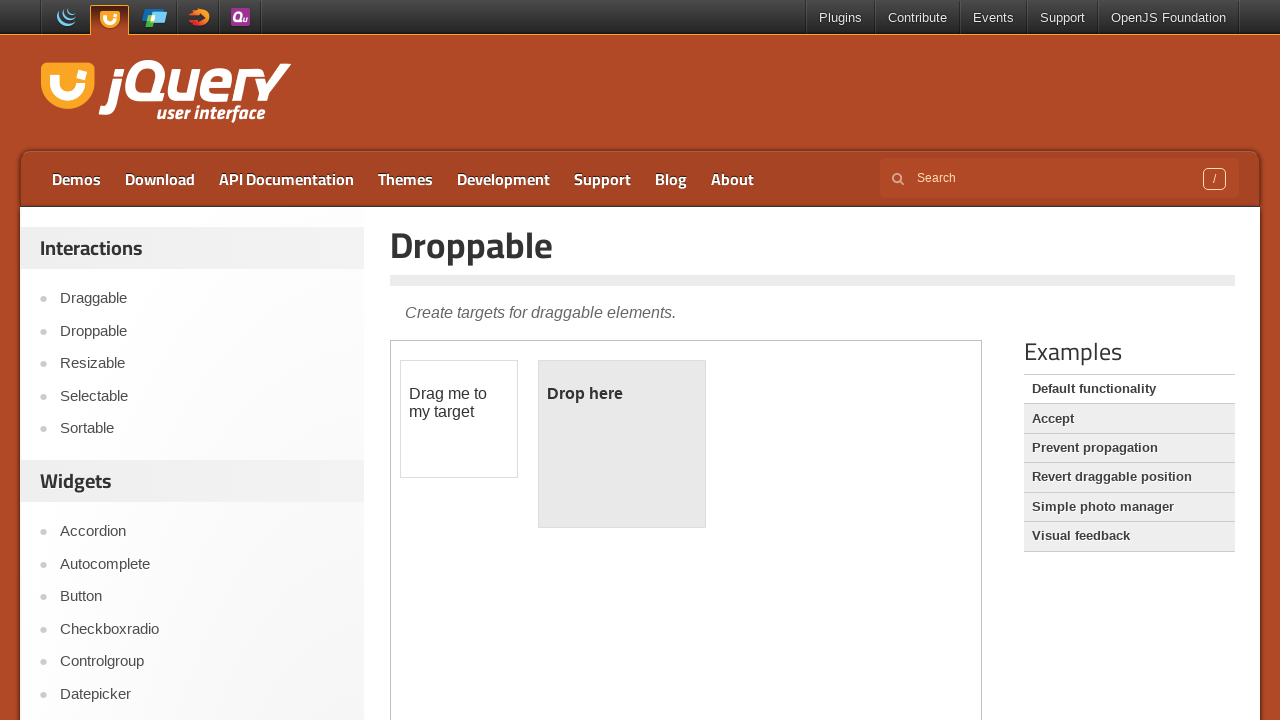

Located the iframe containing the drag and drop demo
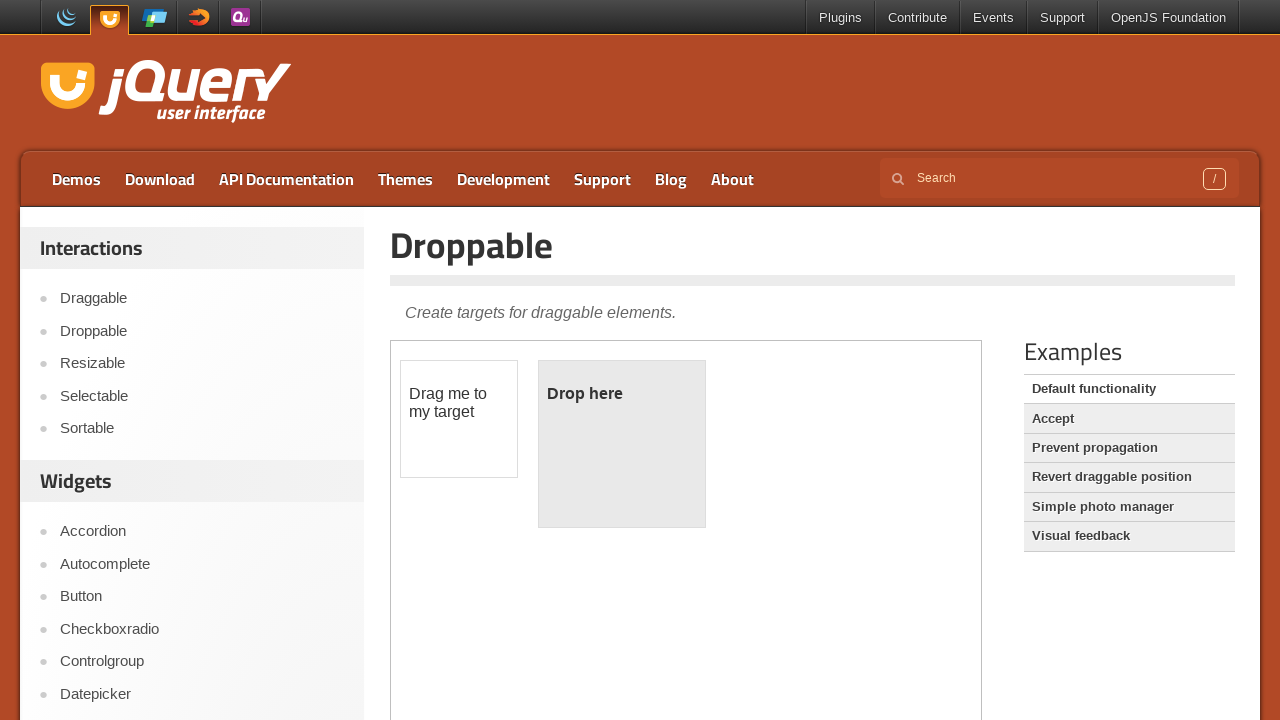

Located the draggable element
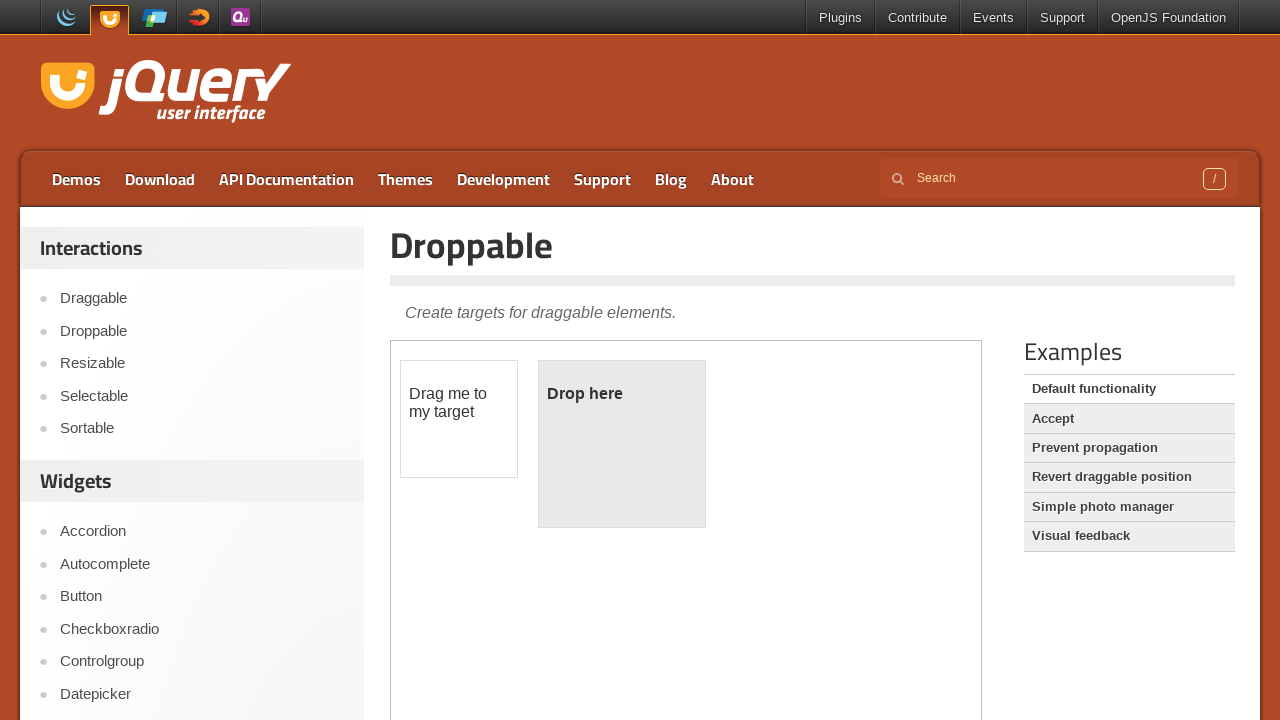

Located the droppable target element
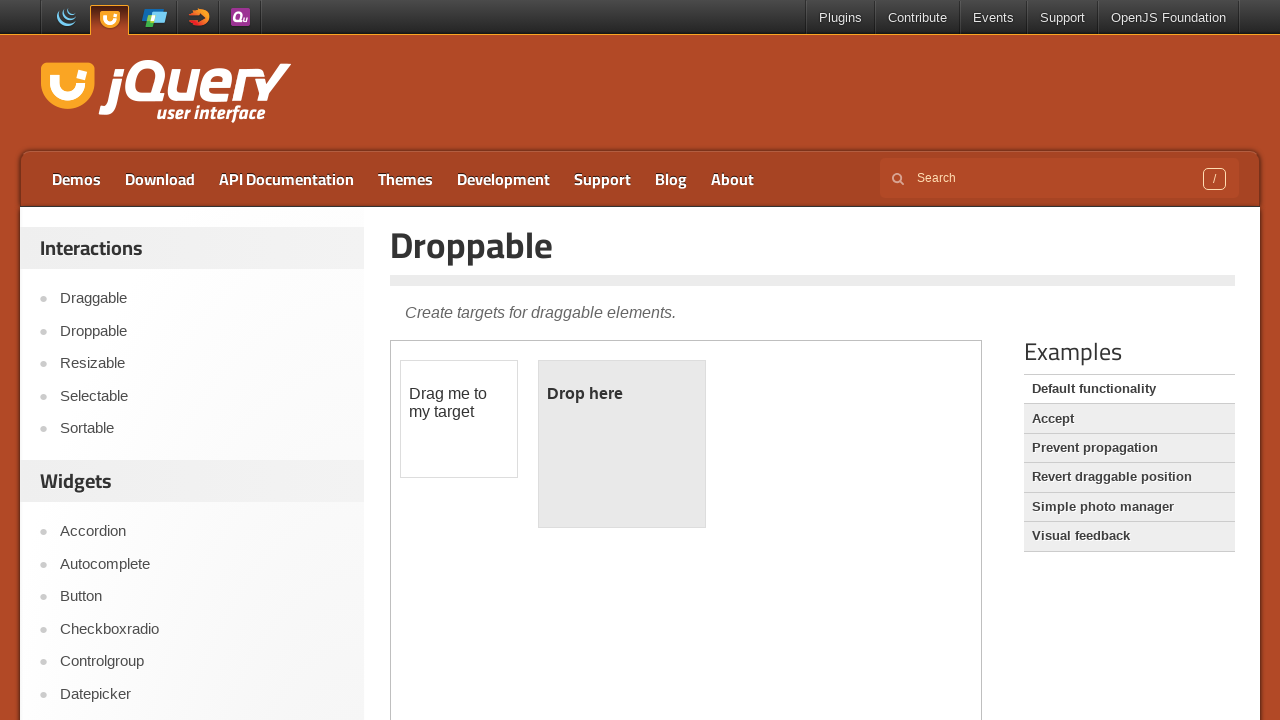

Dragged the draggable element and dropped it onto the droppable target at (622, 444)
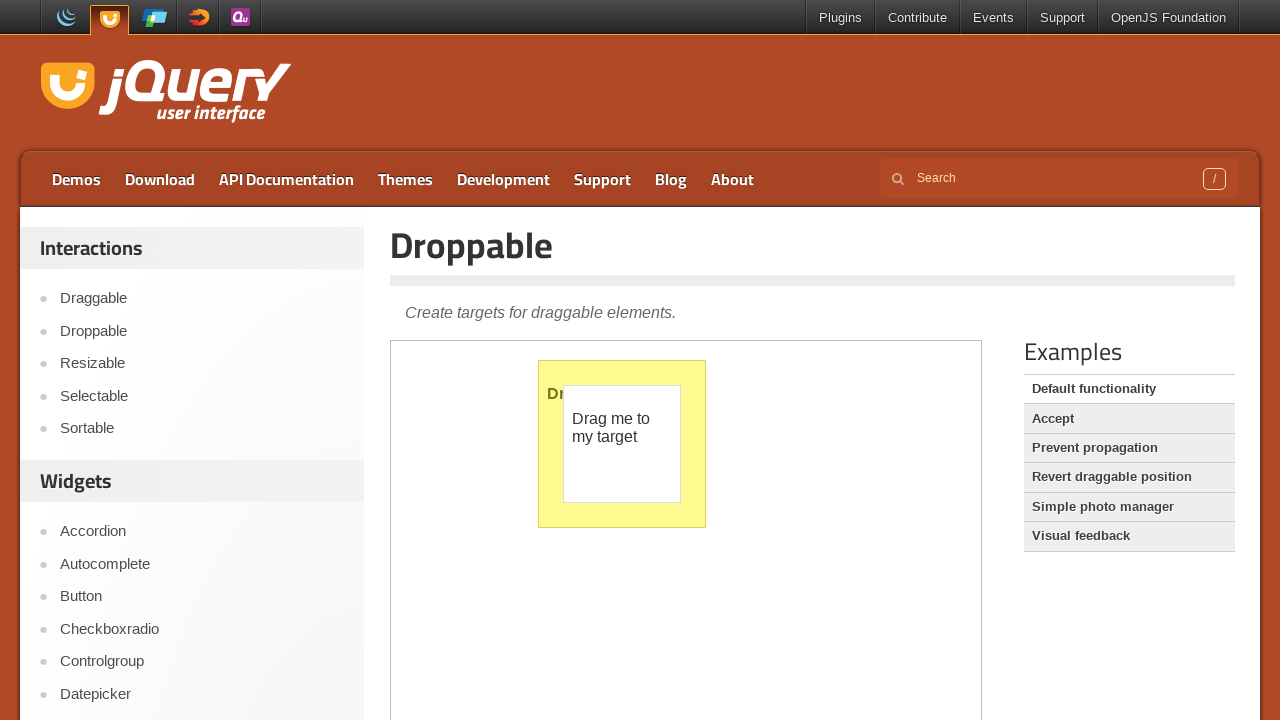

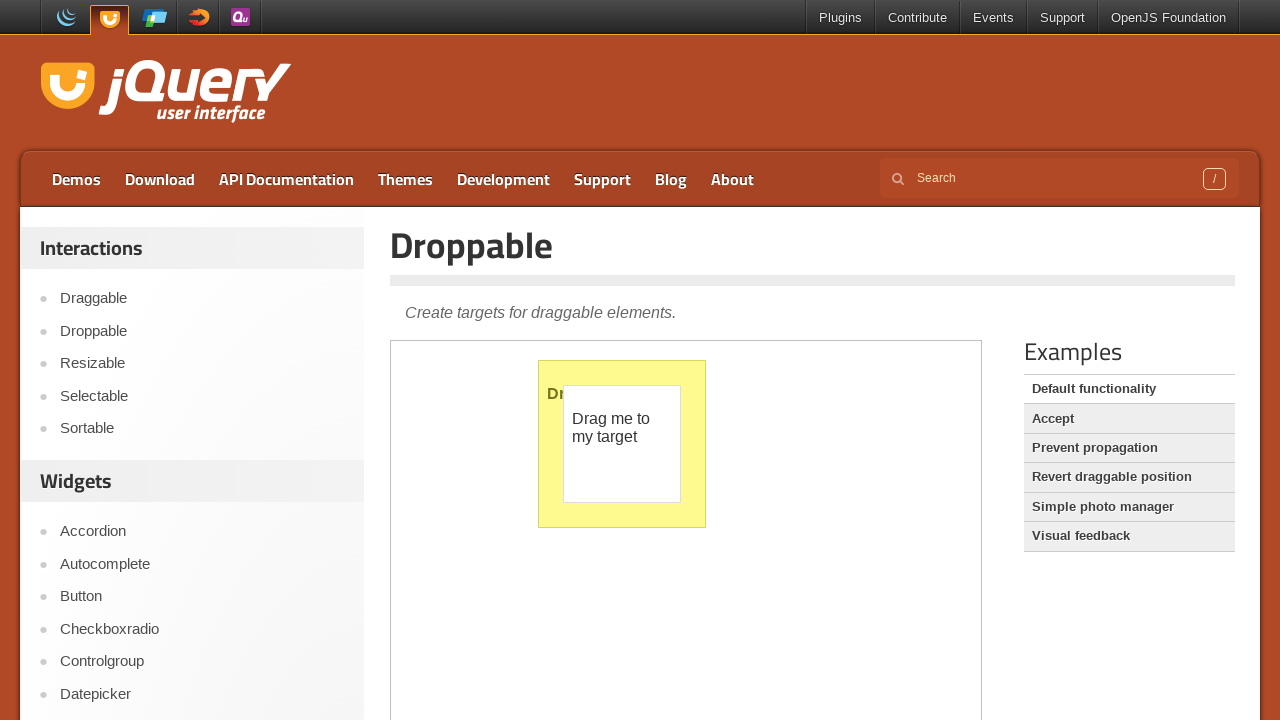